Navigates to SDET Unicorns website and verifies the page title matches the expected value

Starting URL: https://sdetunicorns.com

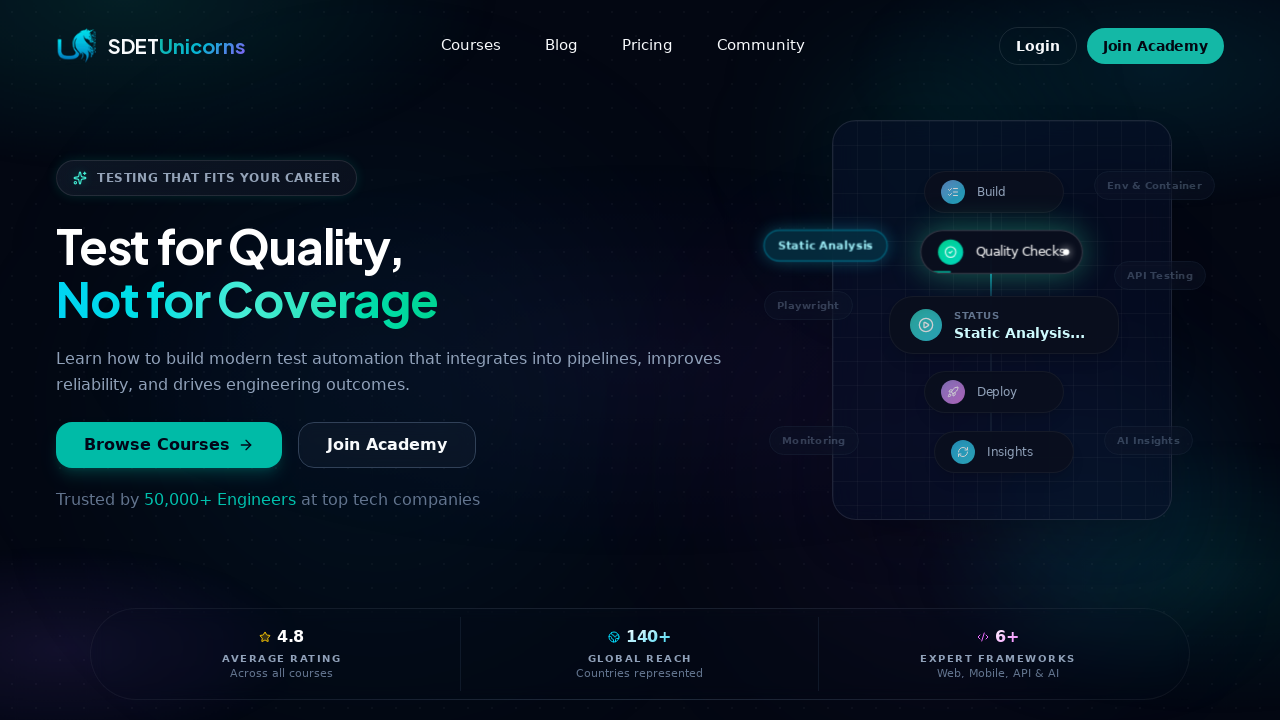

Navigated to https://sdetunicorns.com
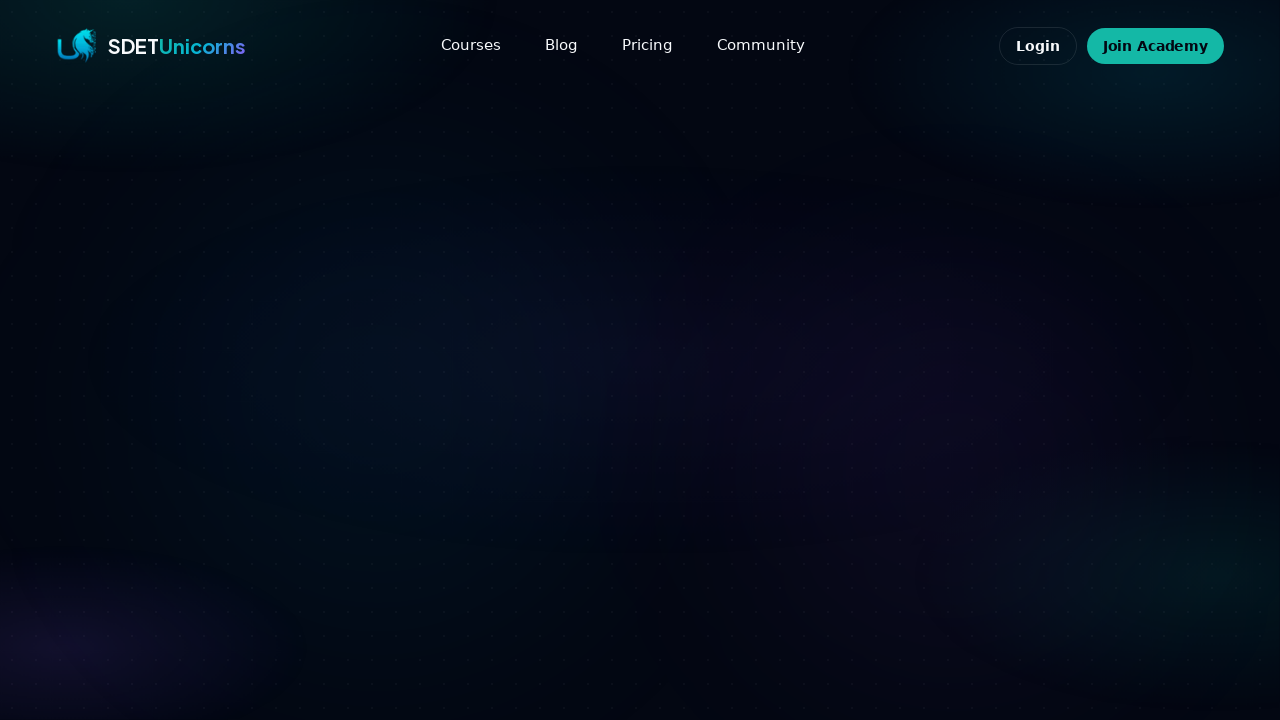

Retrieved page title
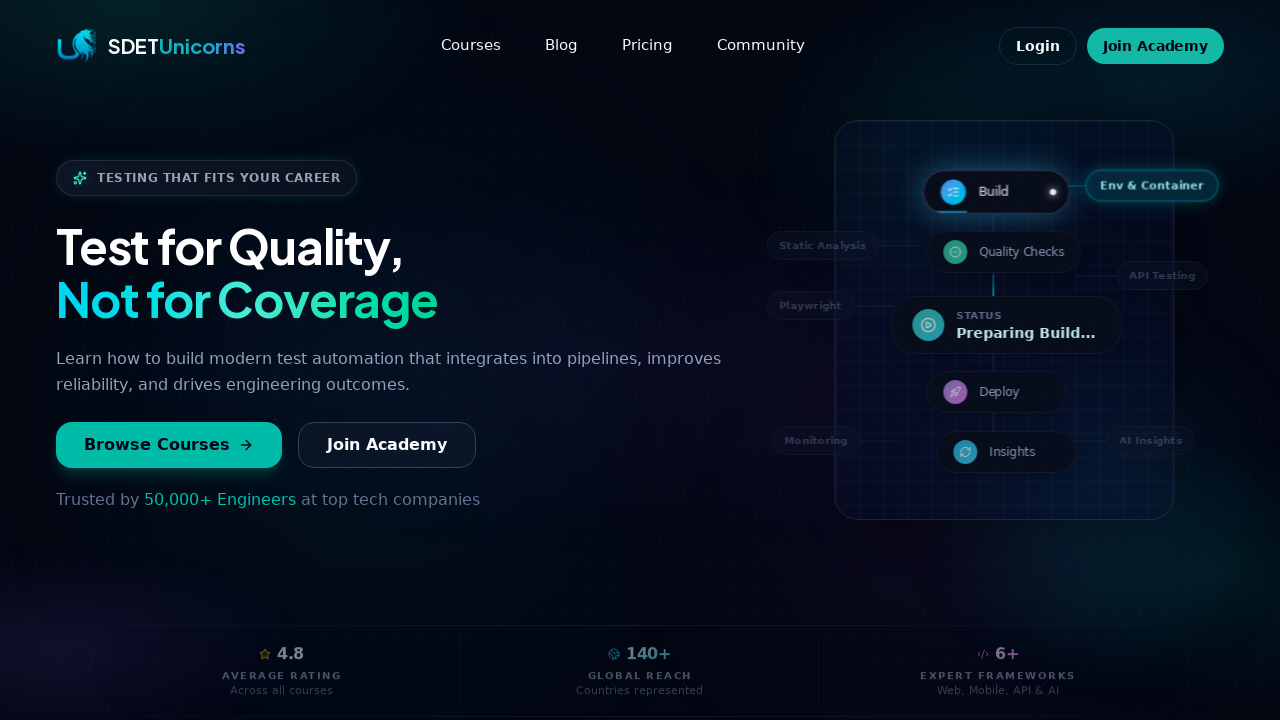

Title verification failed. Expected 'Master Software Testing and Automation | SDET Unicorns', but got 'Learn Test Automation | Playwright, Selenium & API Testing Courses'.
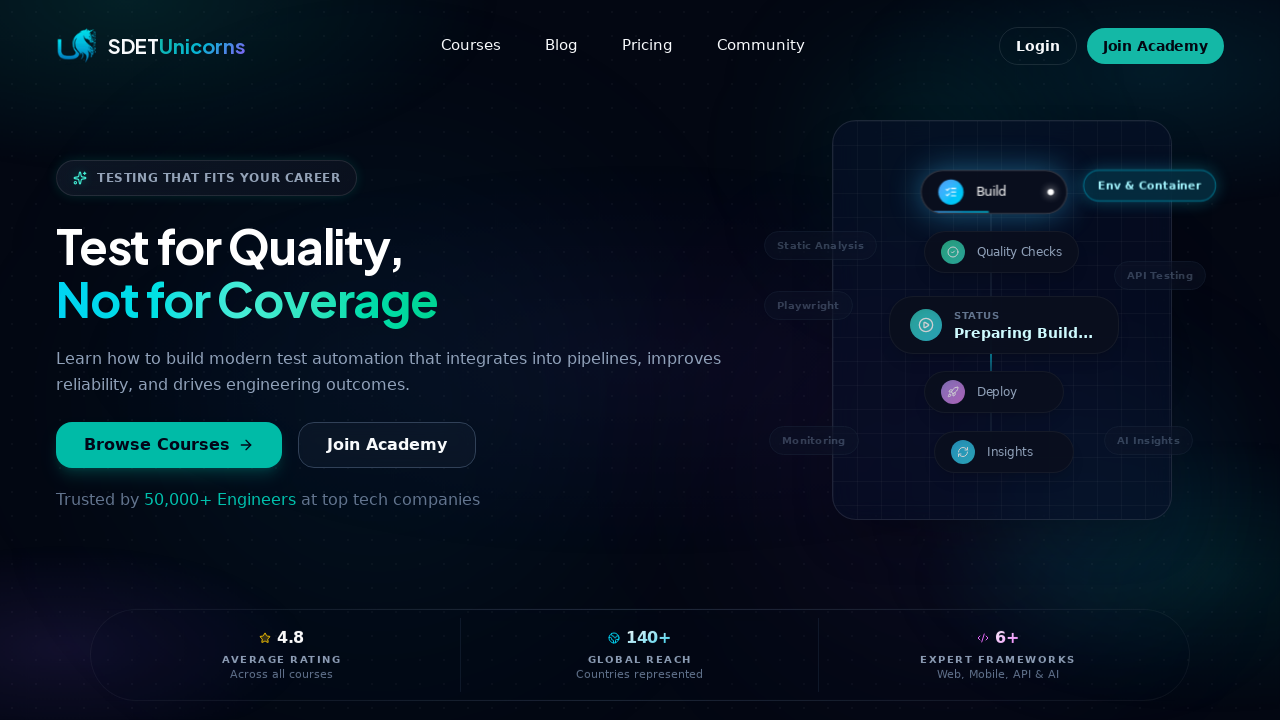

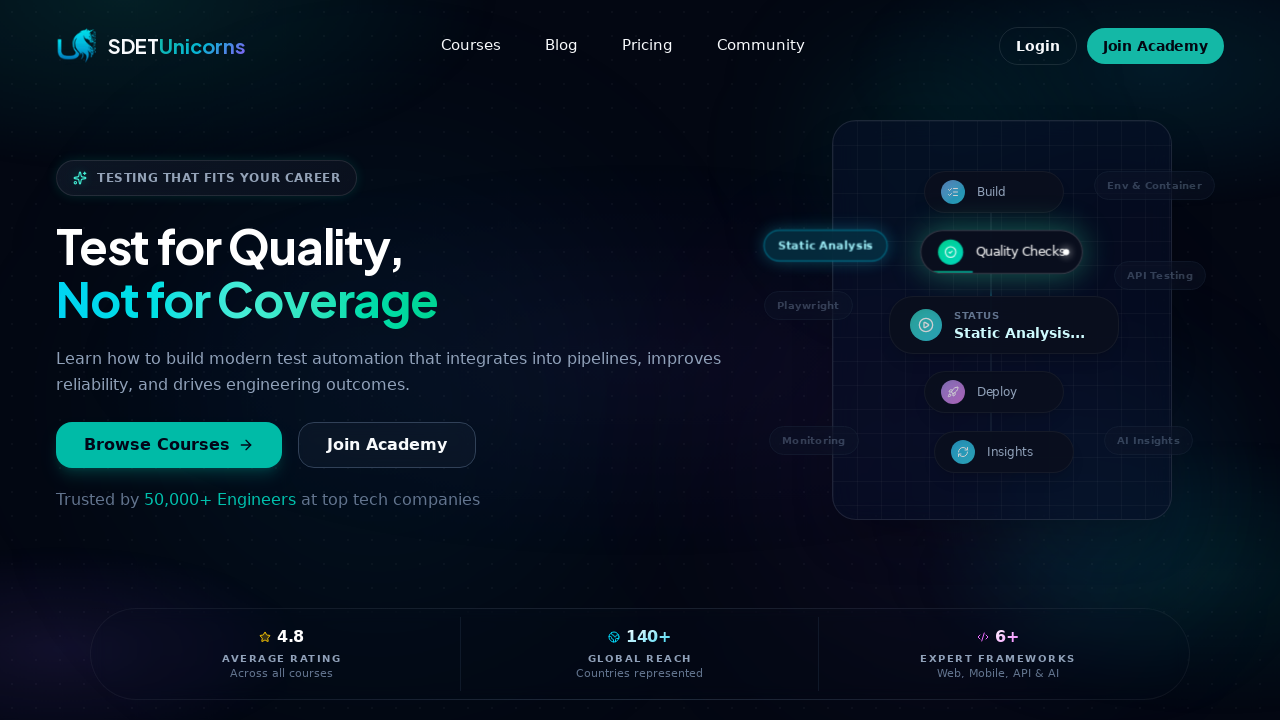